Tests right-click context menu functionality by right-clicking on an element to open a context menu and then clicking the quit option

Starting URL: http://swisnl.github.io/jQuery-contextMenu/demo.html

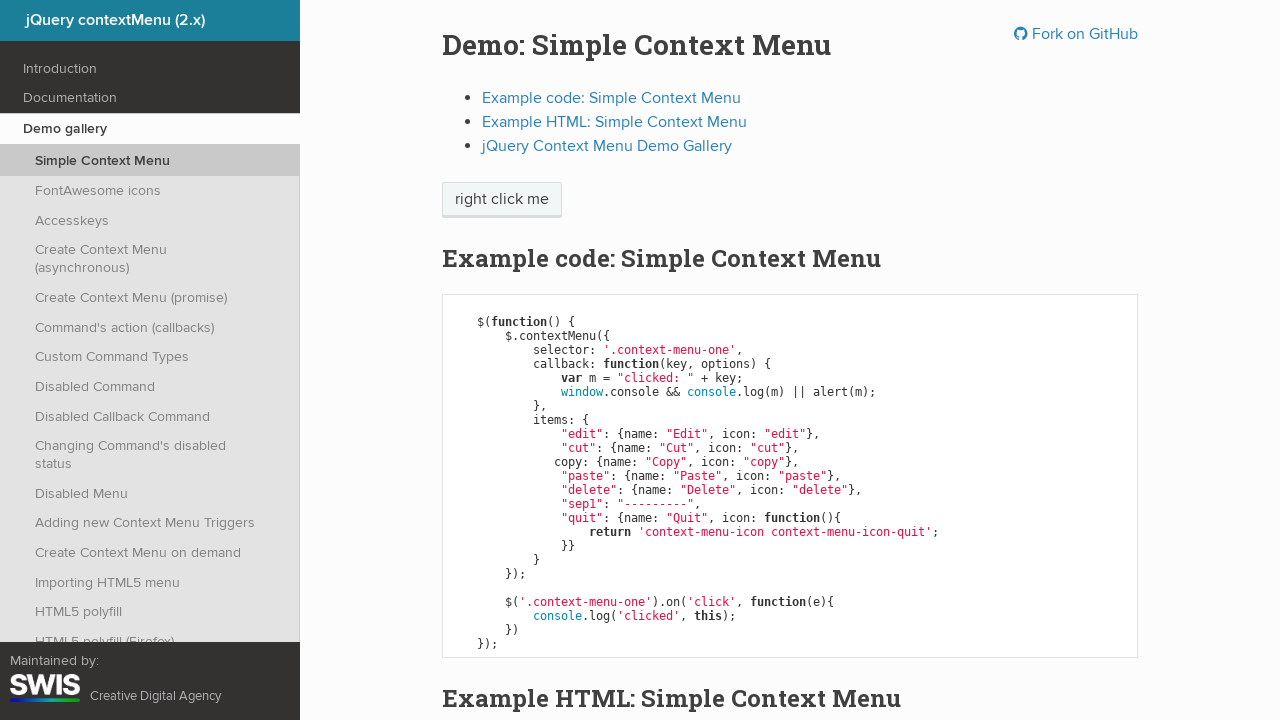

Context menu trigger element loaded
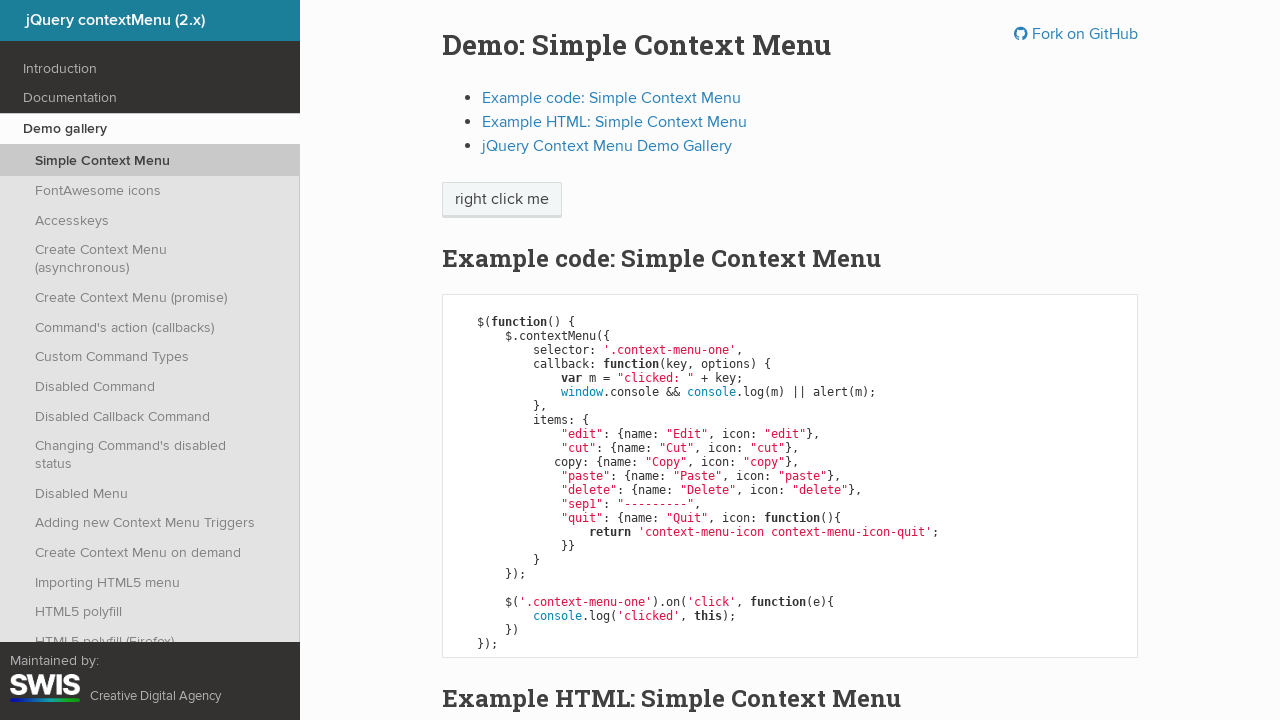

Right-clicked on context menu trigger element to open menu at (502, 200) on .context-menu-one
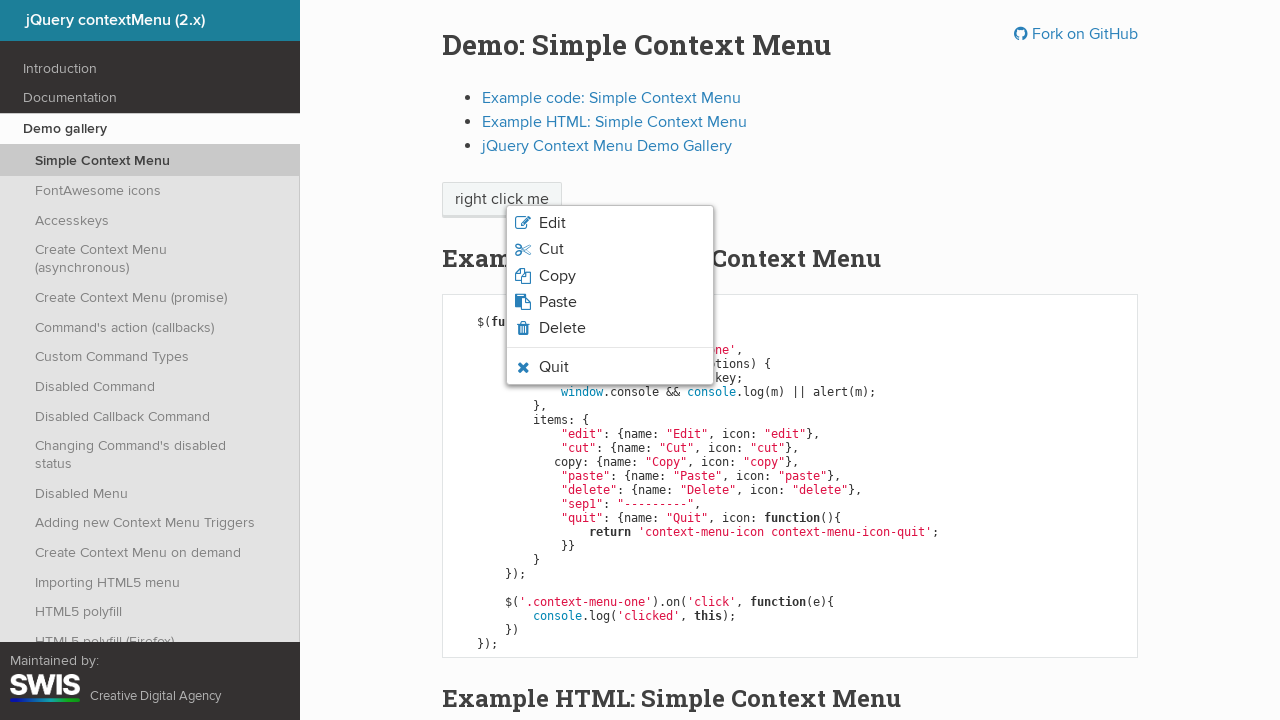

Context menu appeared with quit option visible
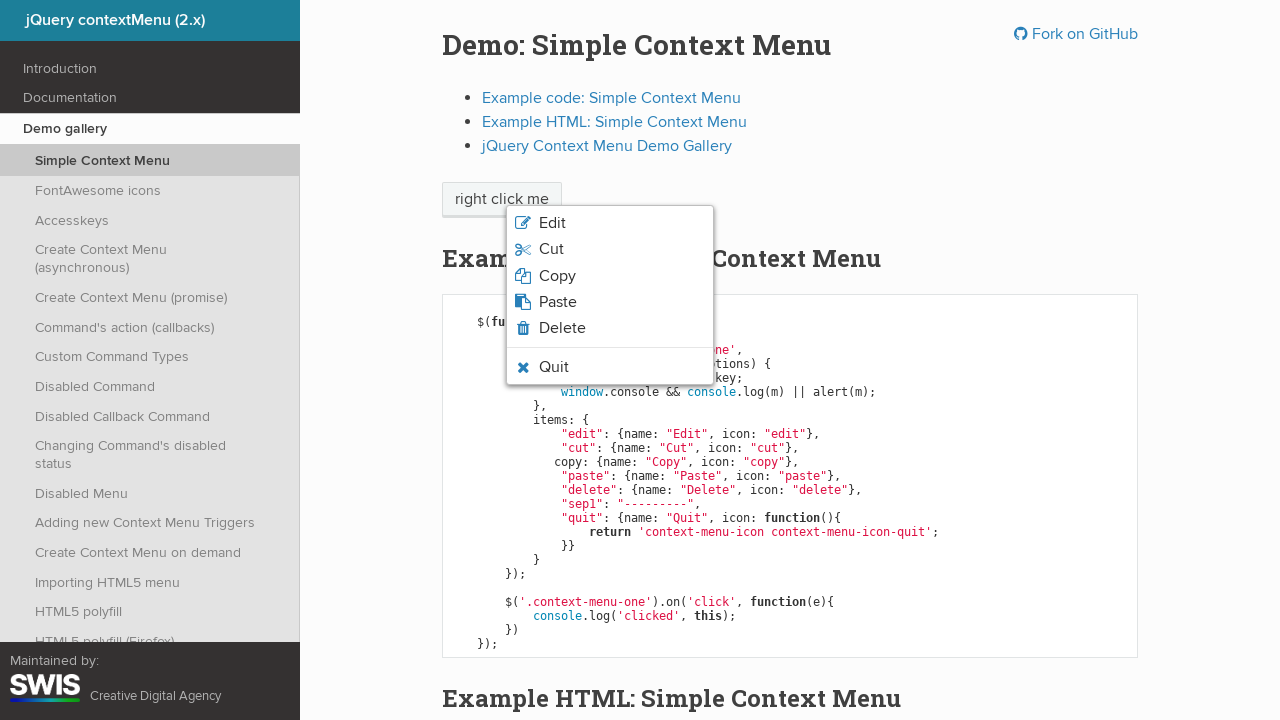

Clicked quit option from context menu at (610, 367) on .context-menu-icon-quit
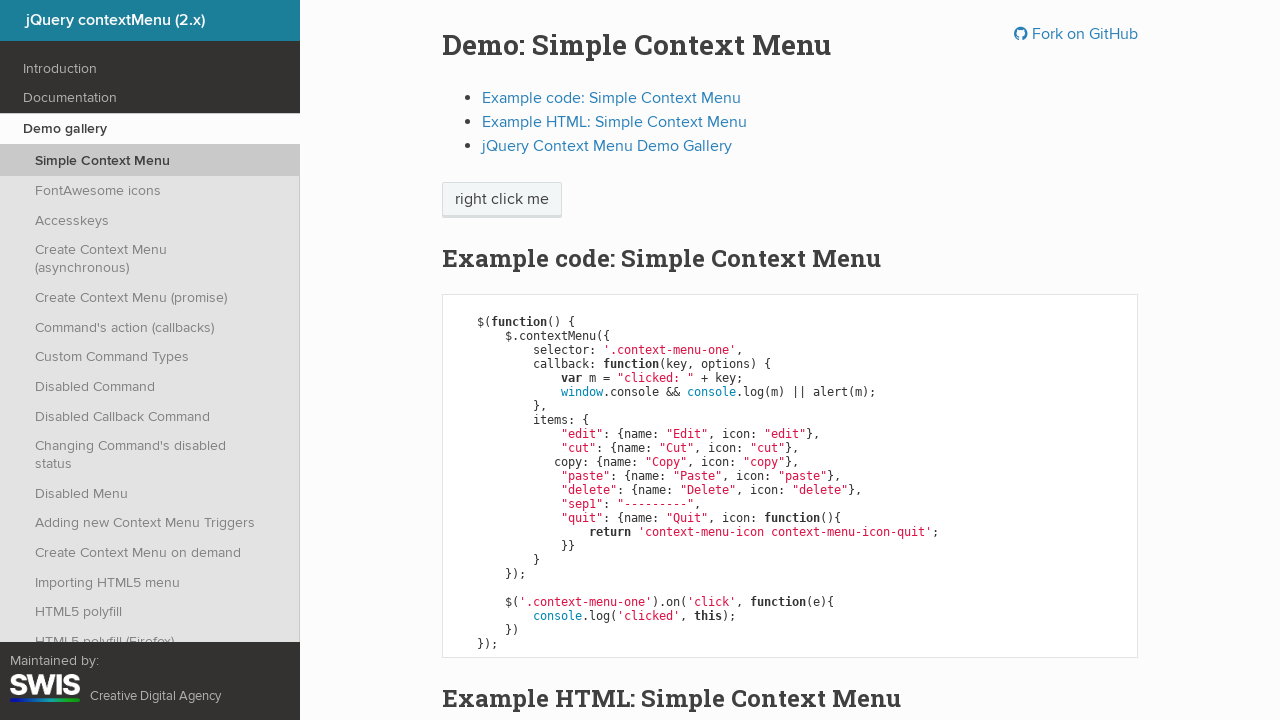

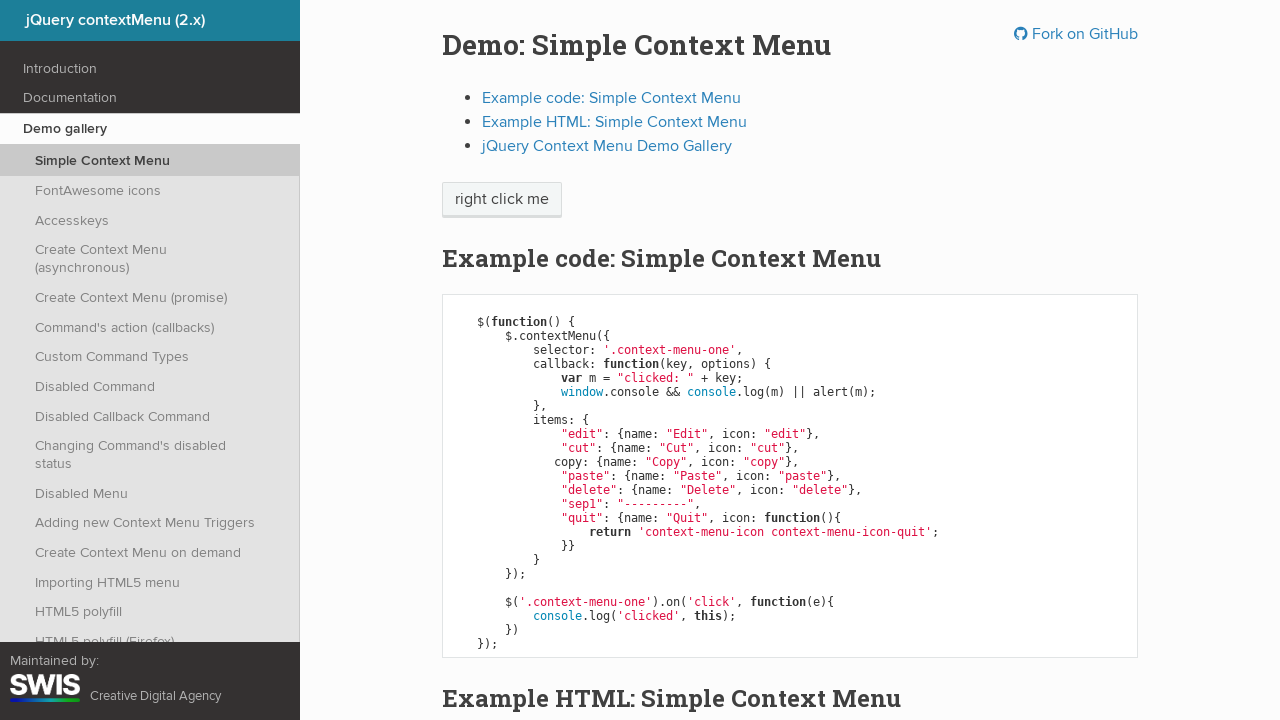